Tests iframe interaction on W3Schools by switching to an iframe, clicking a button to display date/time, and then switching back to the main frame

Starting URL: https://www.w3schools.com/js/tryit.asp?filename=tryjs_myfirst

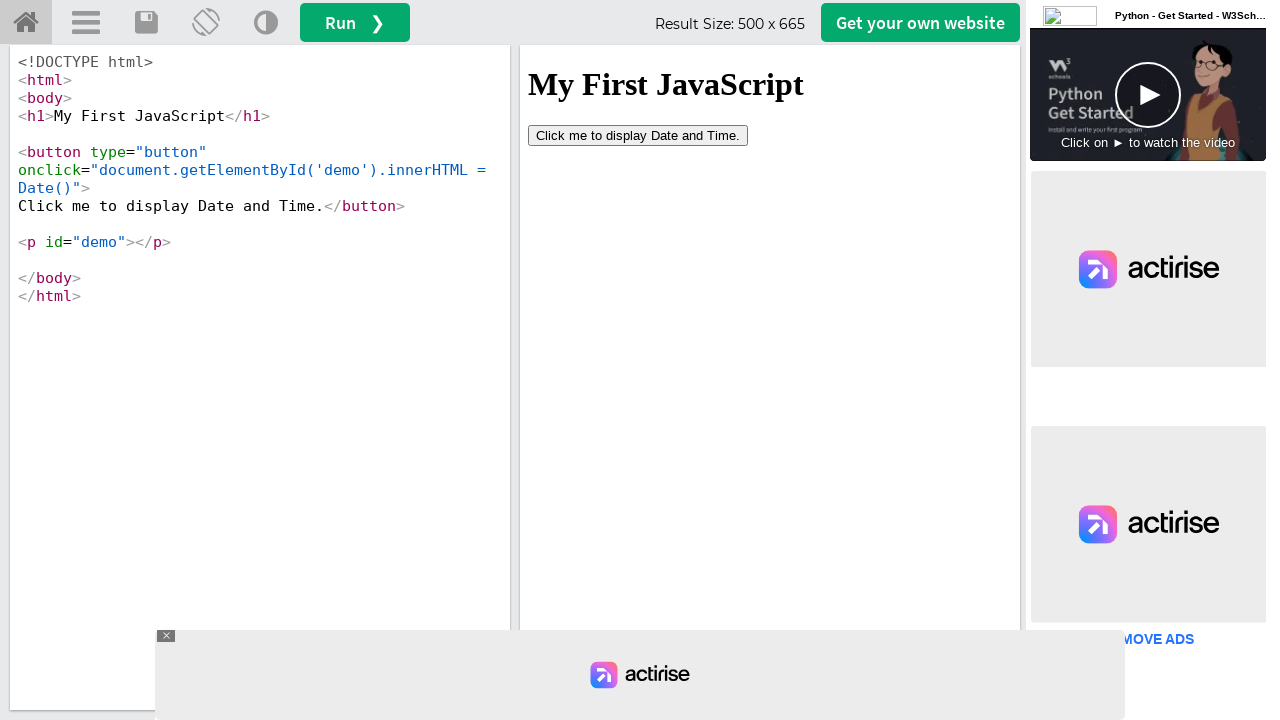

Located iframe with id 'iframeResult'
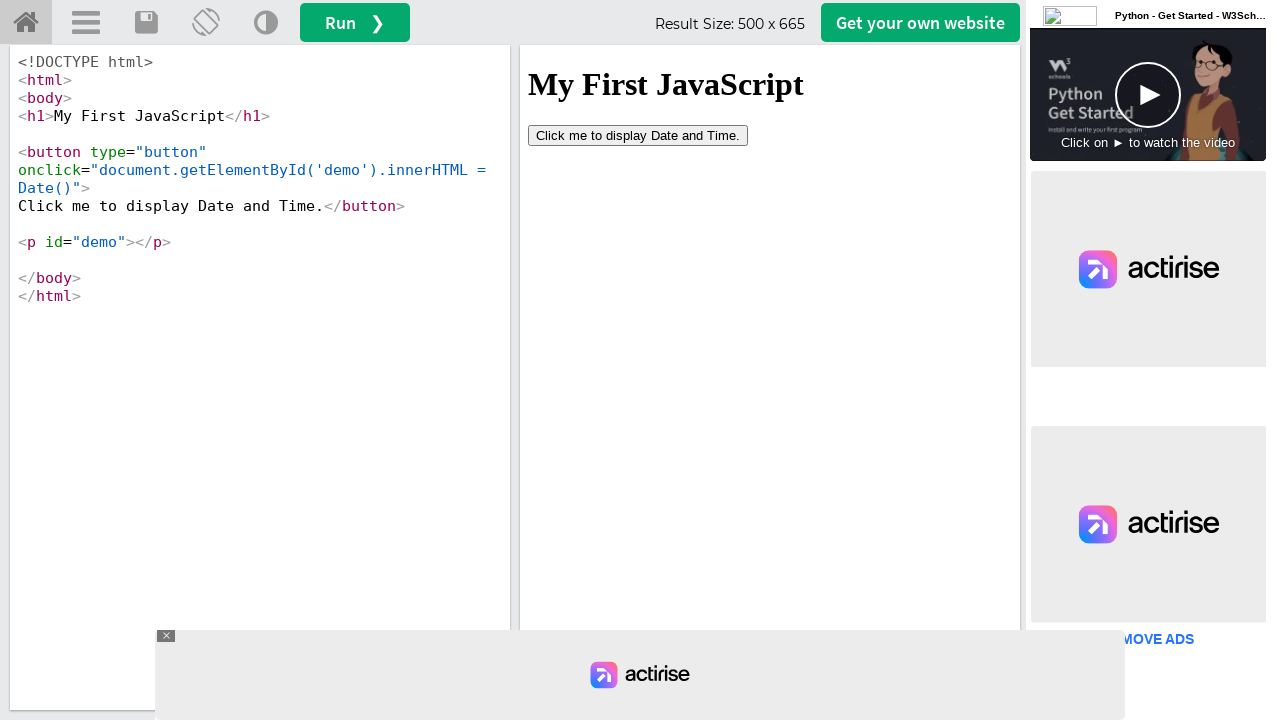

Clicked button inside iframe to display date/time at (638, 135) on iframe#iframeResult >> internal:control=enter-frame >> button[type='button']
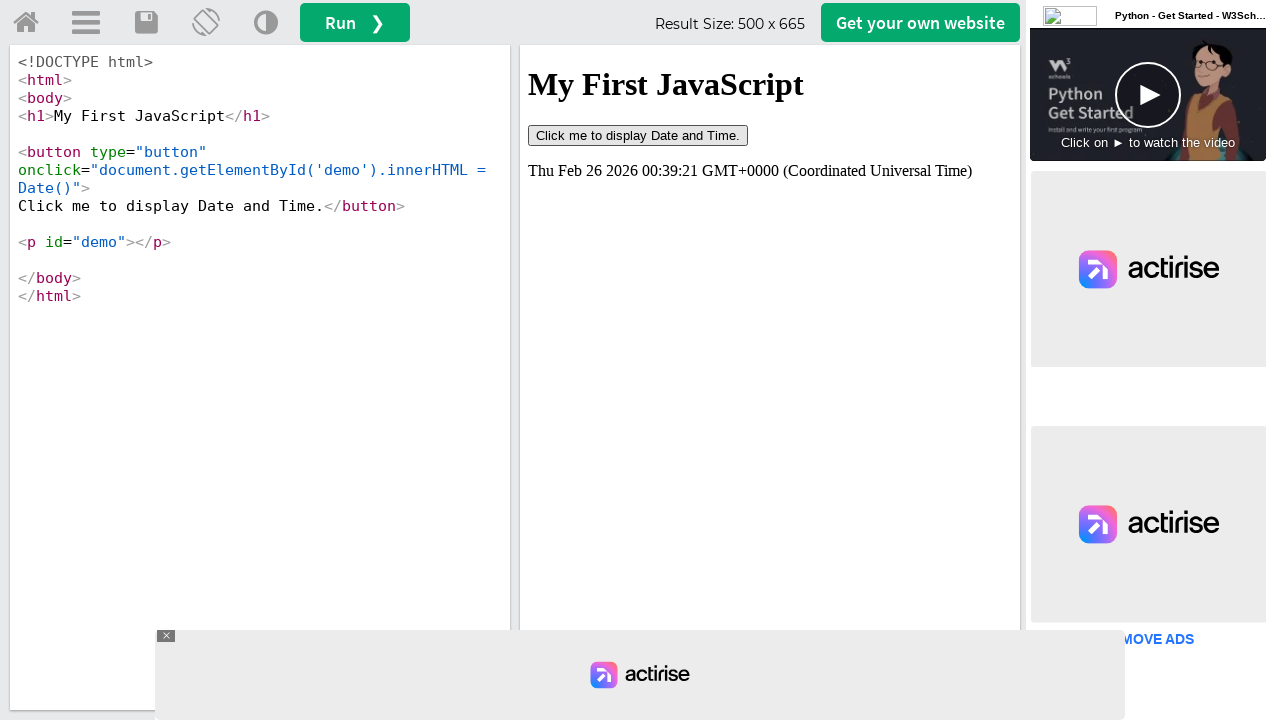

Verified demo paragraph loaded in iframe with date/time content
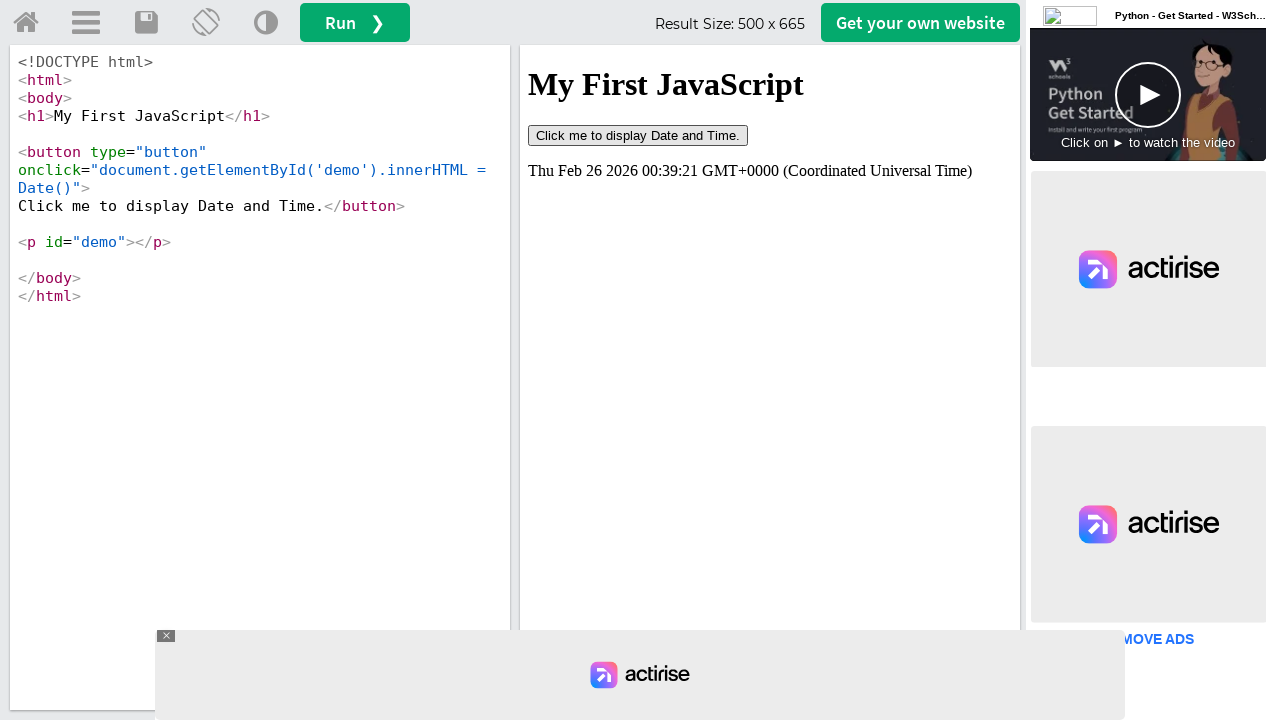

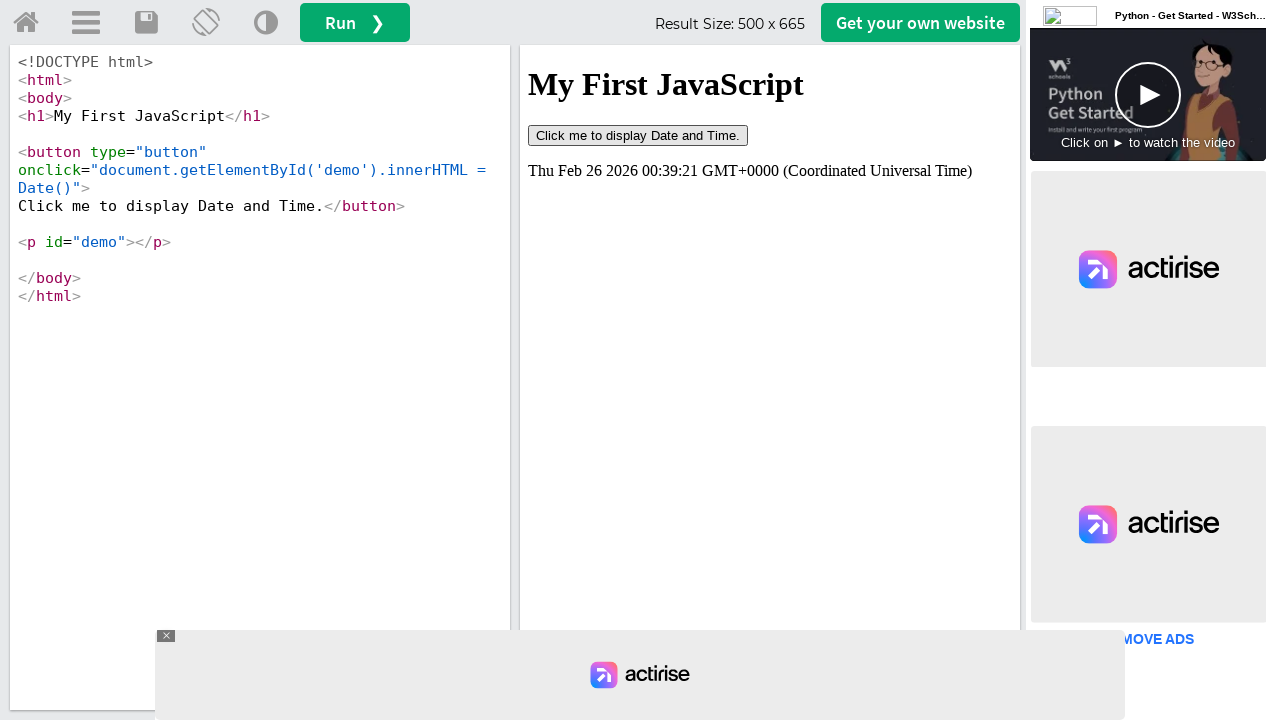